Tests JavaScript prompt alert functionality by clicking to trigger an alert, entering text into the prompt, and accepting it

Starting URL: http://demo.automationtesting.in/Alerts.html

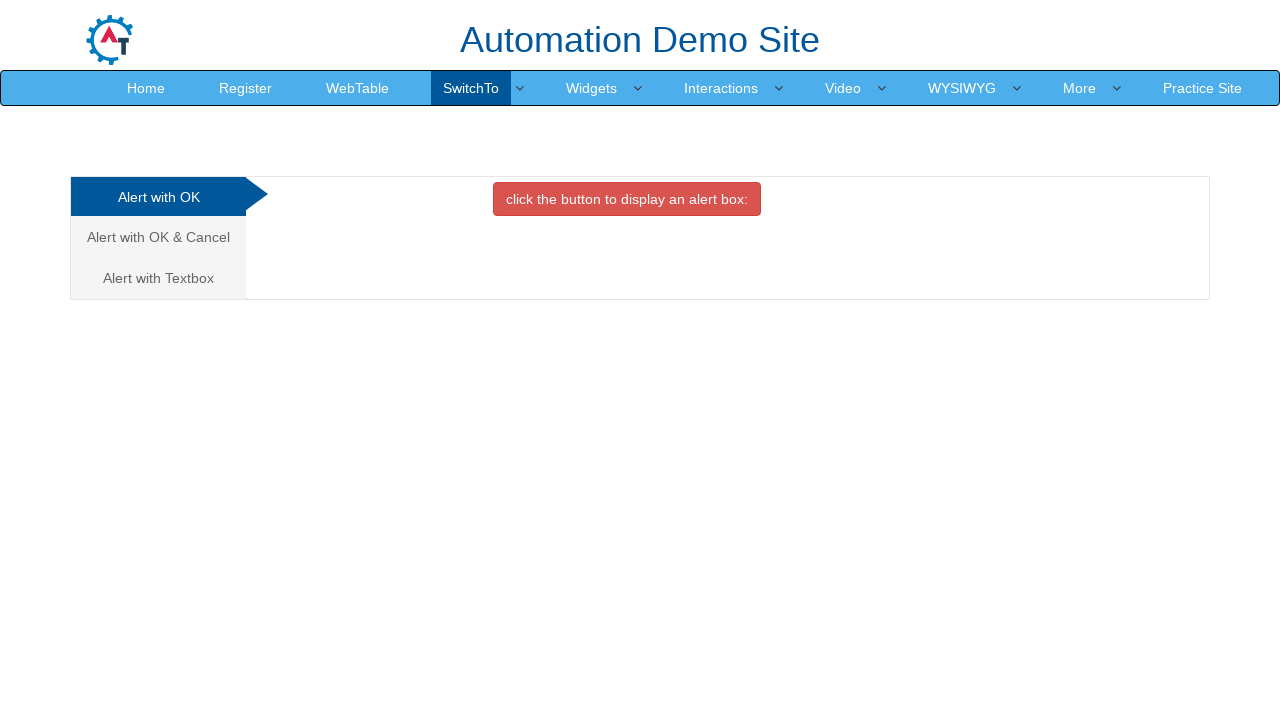

Clicked on the Prompt Alert tab at (158, 278) on xpath=/html/body/div[1]/div/div/div/div[1]/ul/li[3]/a
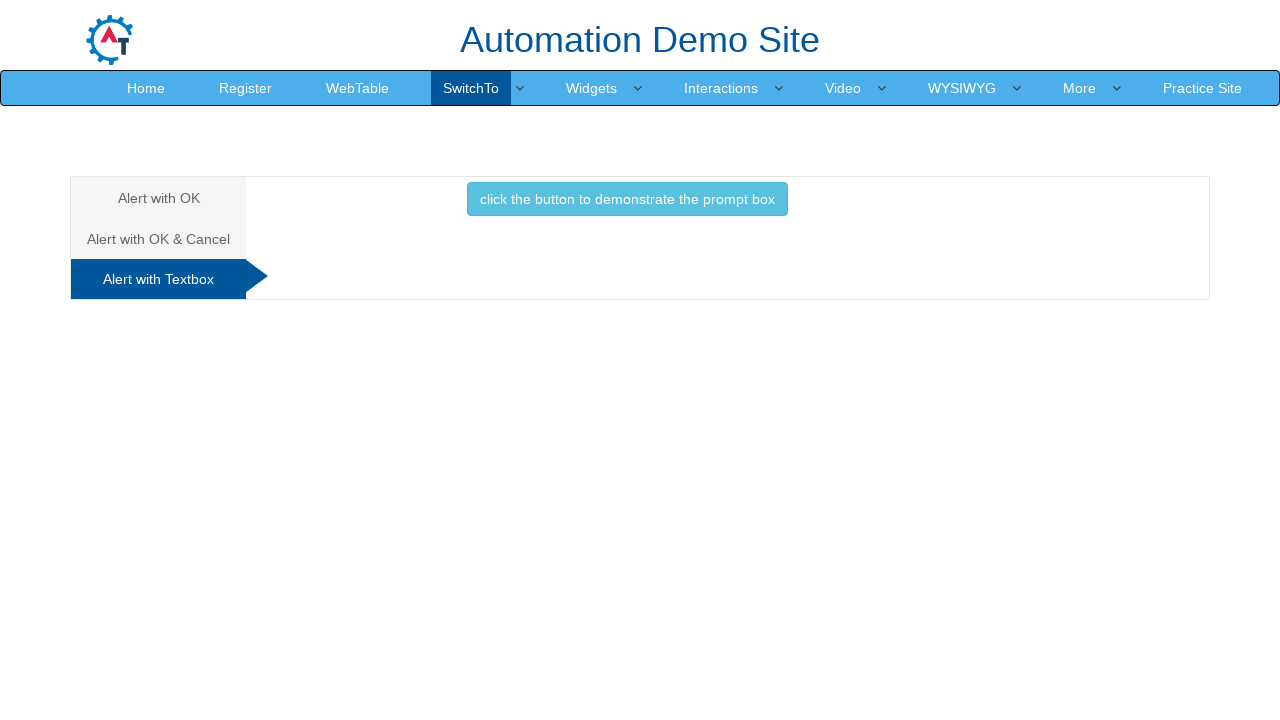

Clicked the button to trigger the prompt alert at (627, 199) on xpath=/html/body/div[1]/div/div/div/div[2]/div[3]/button
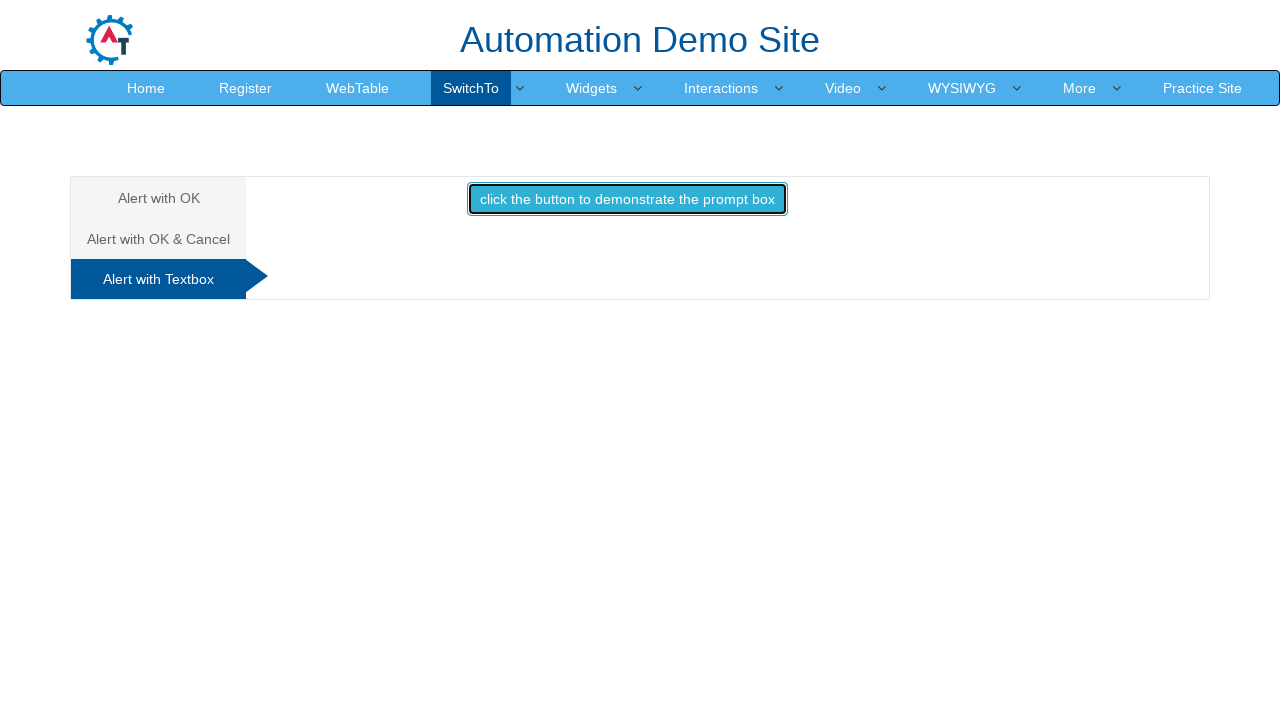

Set up dialog handler to accept prompt with text 'HAI I am ZABI'
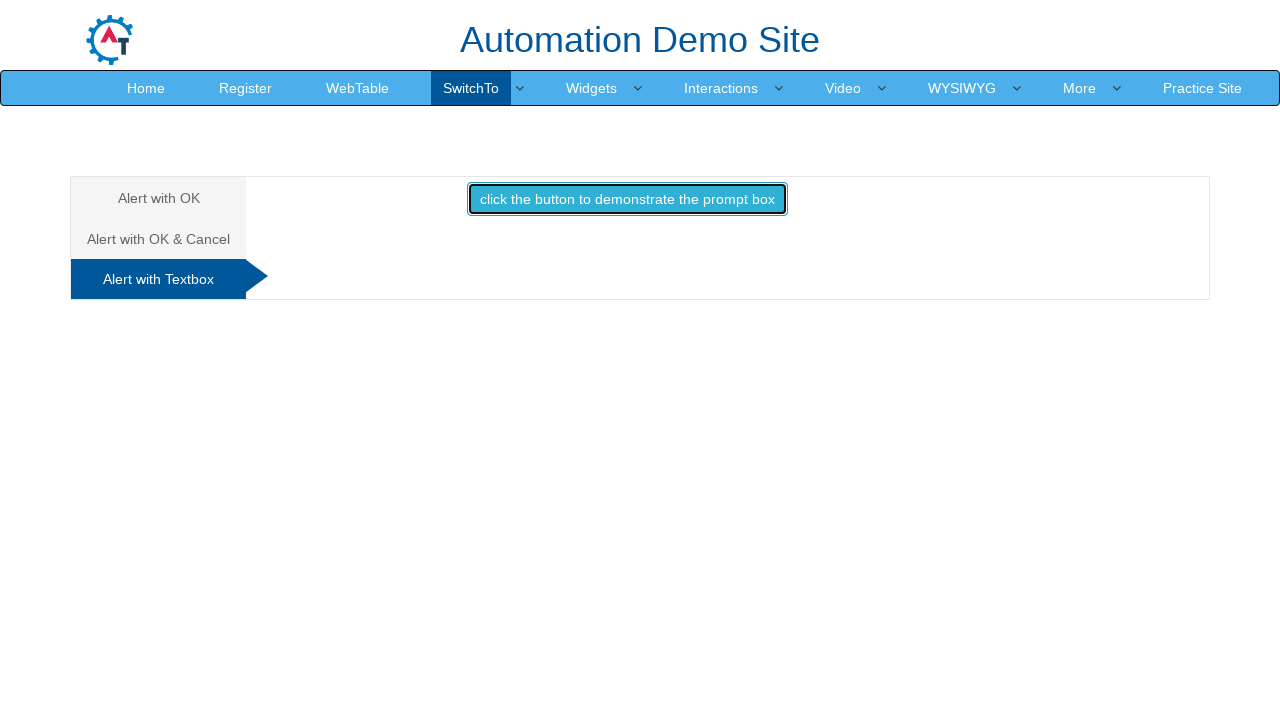

Clicked the button again to trigger prompt alert with handler ready at (627, 199) on xpath=/html/body/div[1]/div/div/div/div[2]/div[3]/button
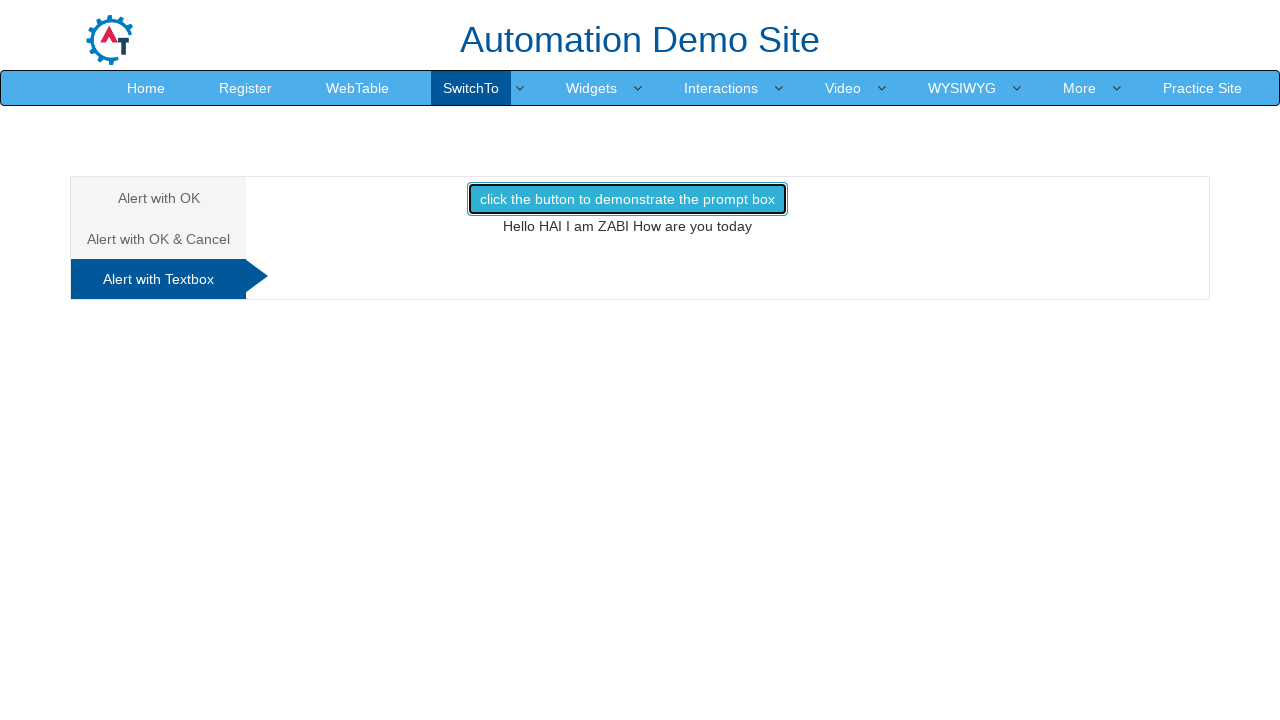

Waited for dialog to be processed
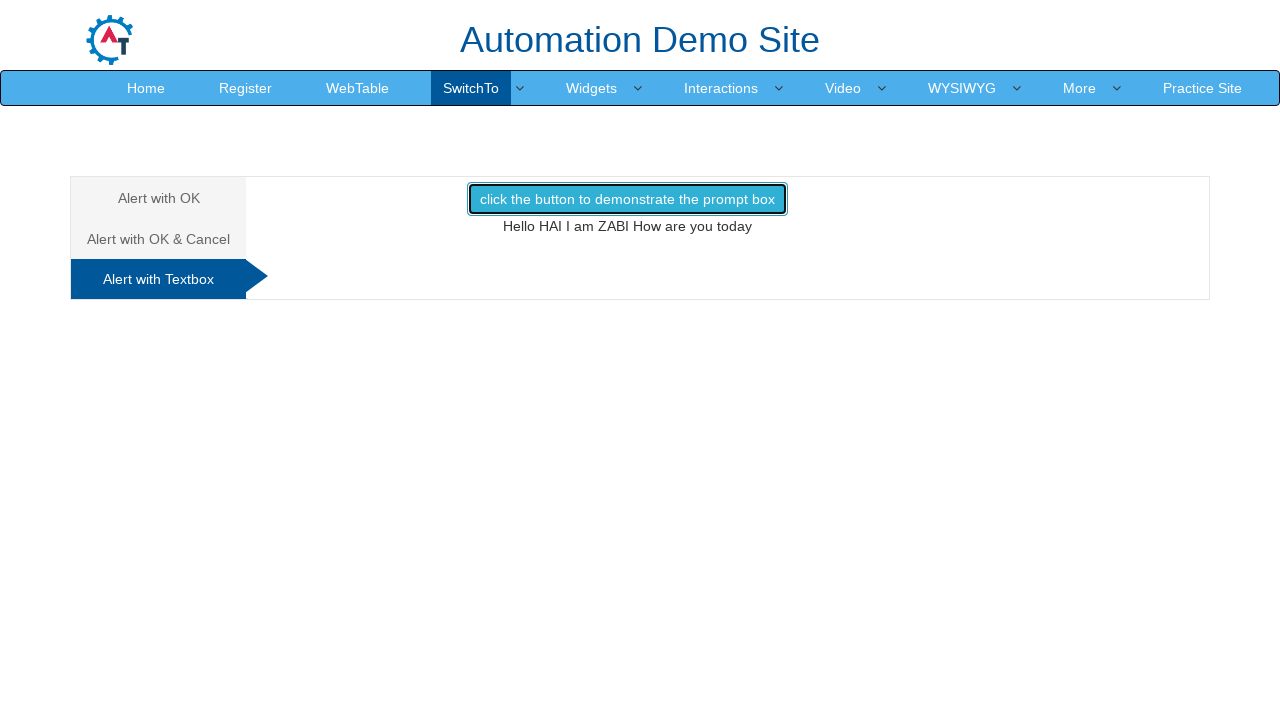

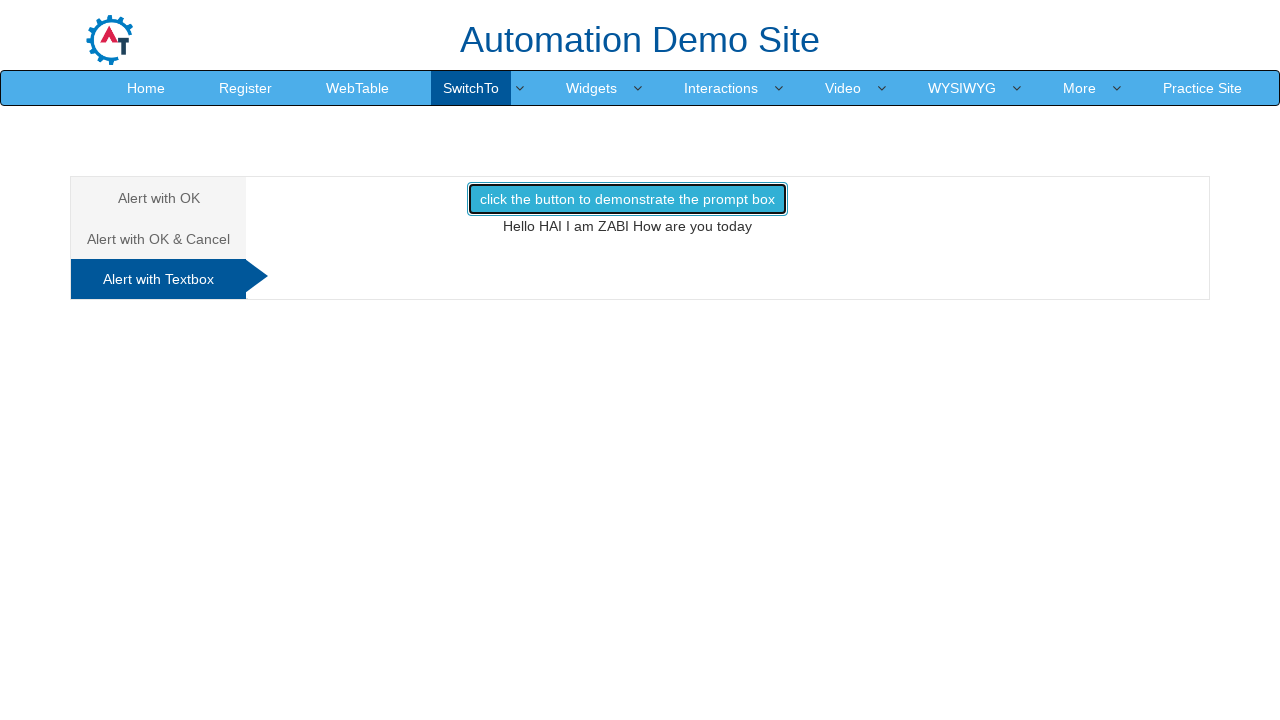